Tests drag-and-drop action by dragging element A onto element B

Starting URL: https://crossbrowsertesting.github.io/drag-and-drop

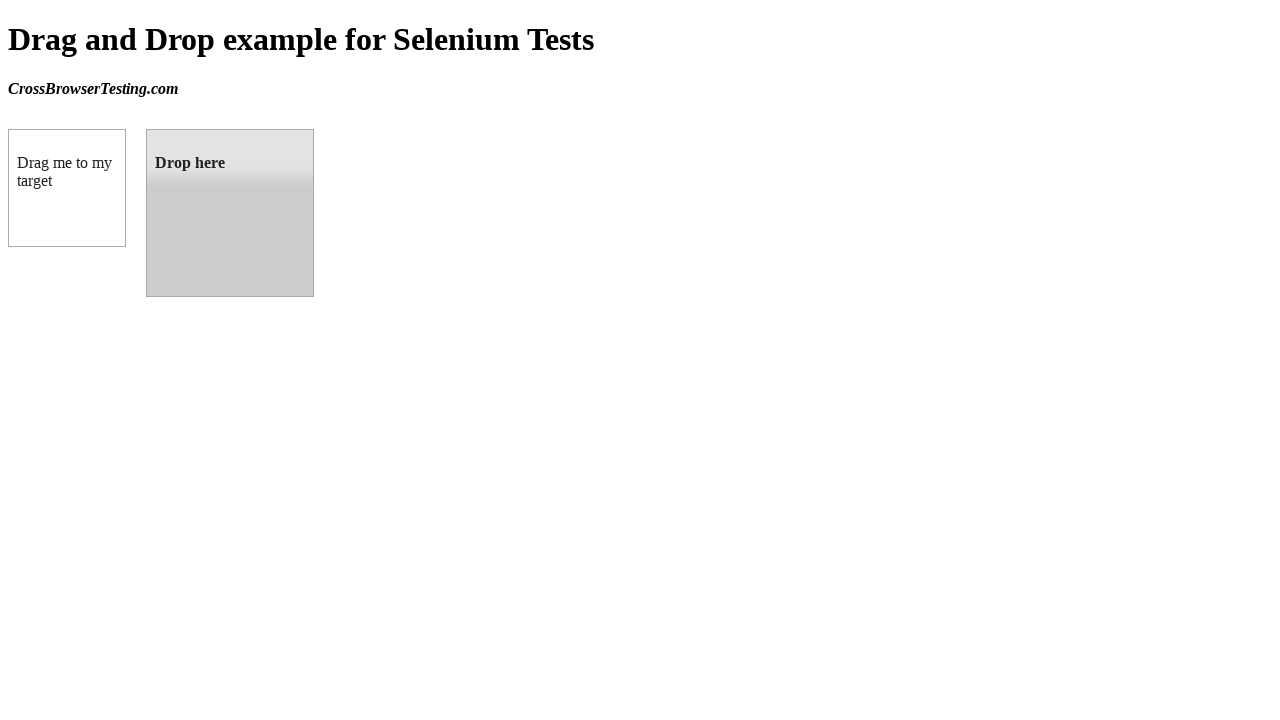

Located source element (box A) with id 'draggable'
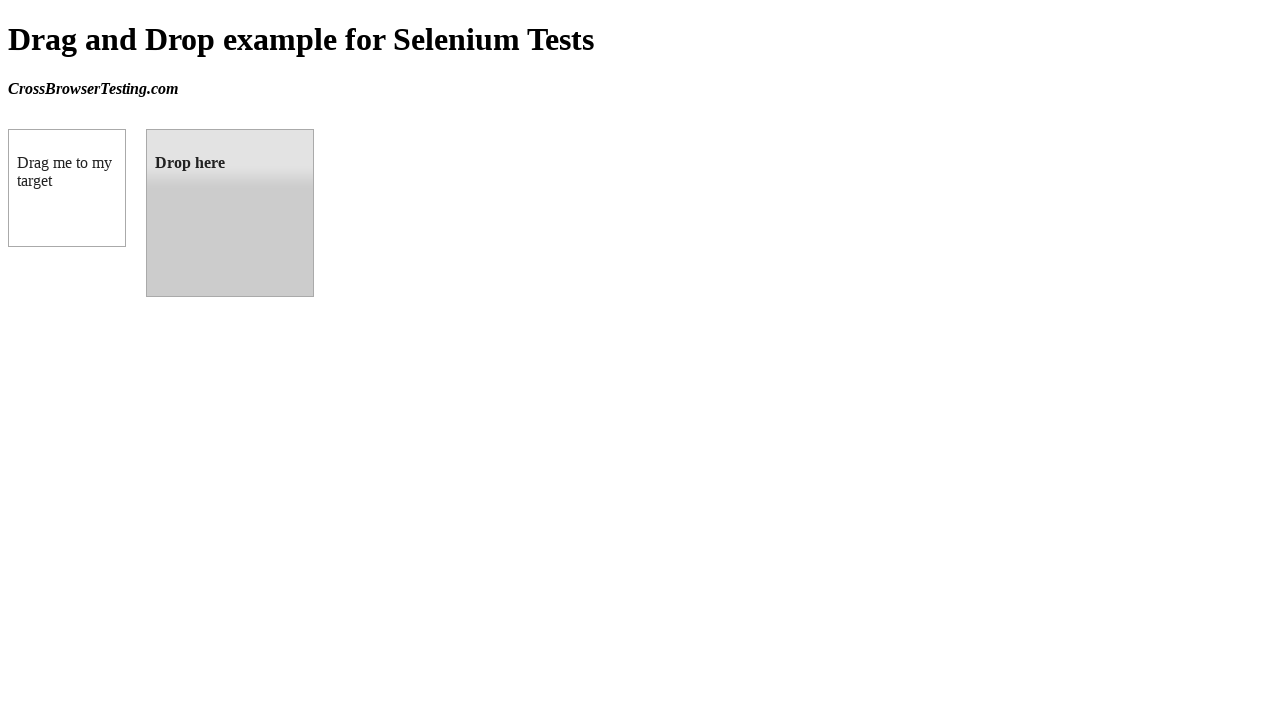

Located target element (box B) with id 'droppable'
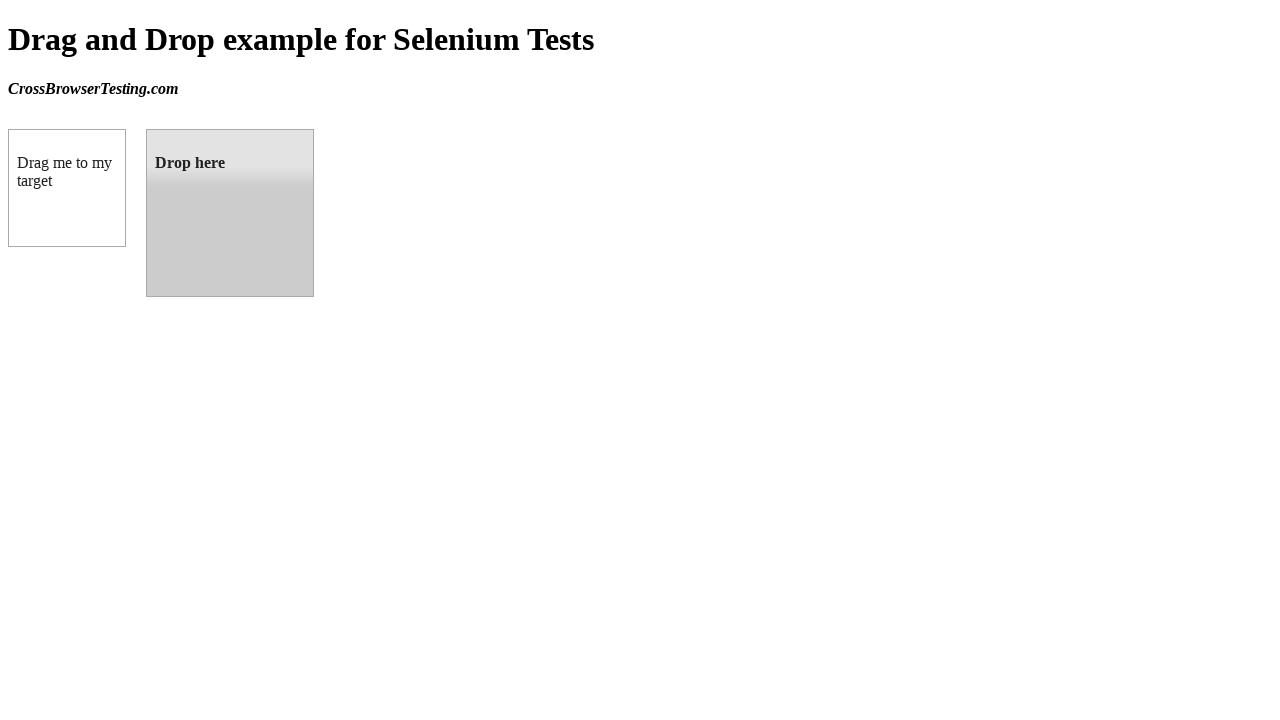

Dragged element A onto element B successfully at (230, 213)
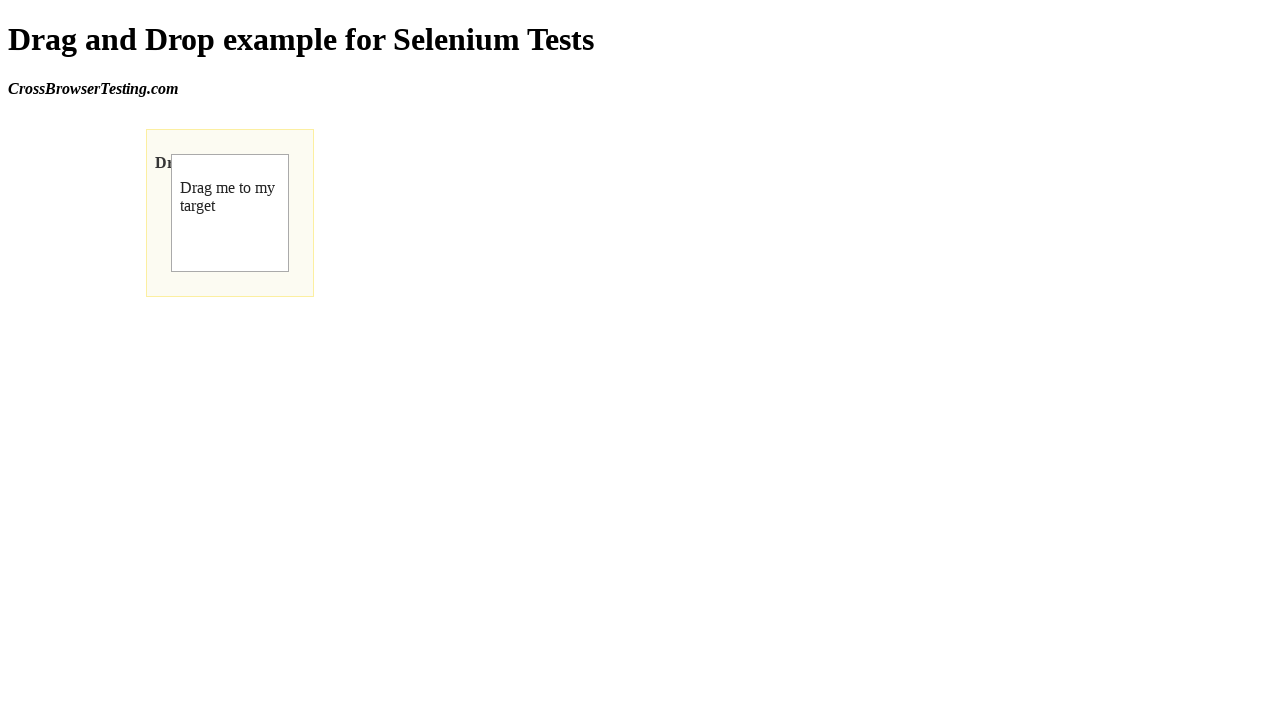

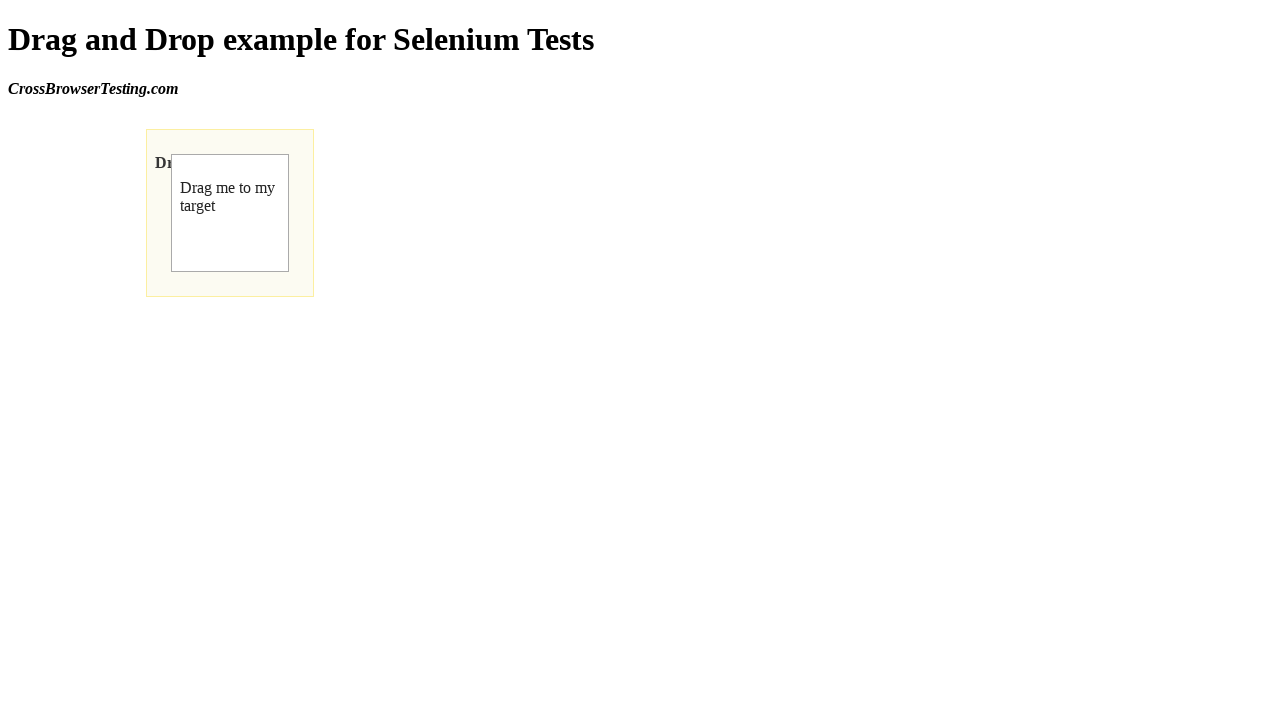